Searches for sites by entering a tag in the search field and submitting the form, then verifies the URL contains the search parameter

Starting URL: https://neocities.org/browse

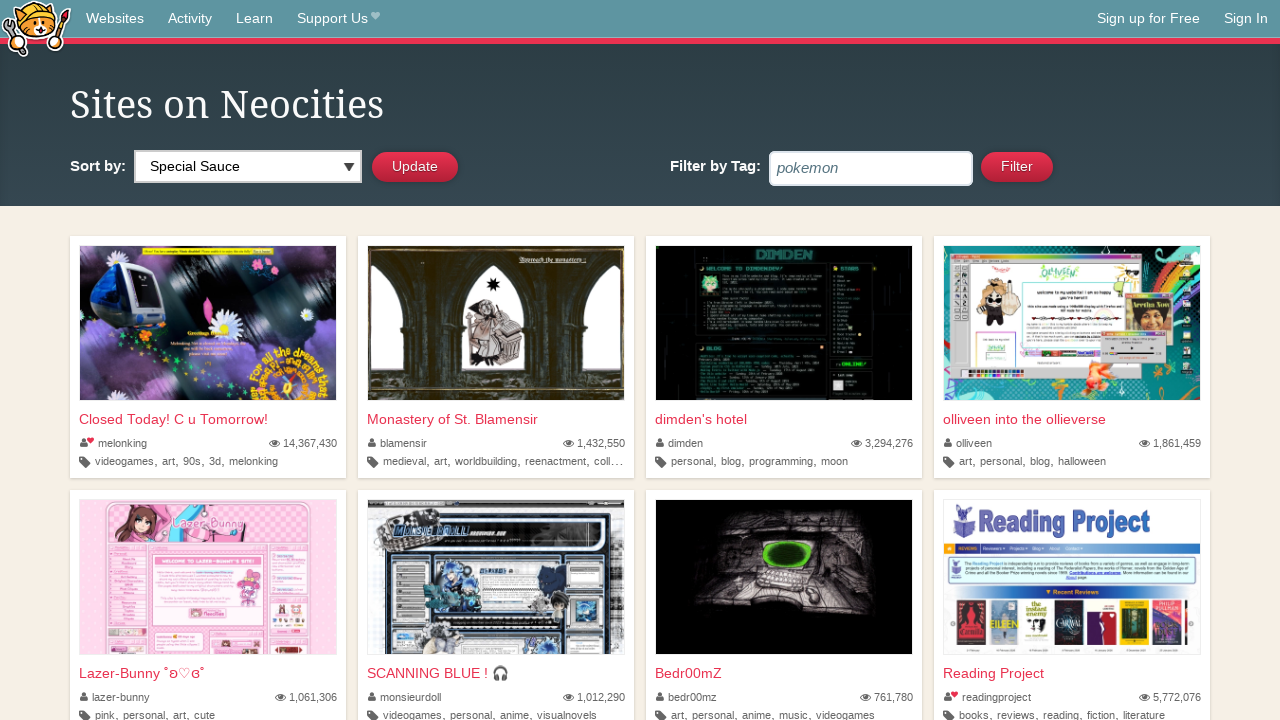

Tag search field became visible
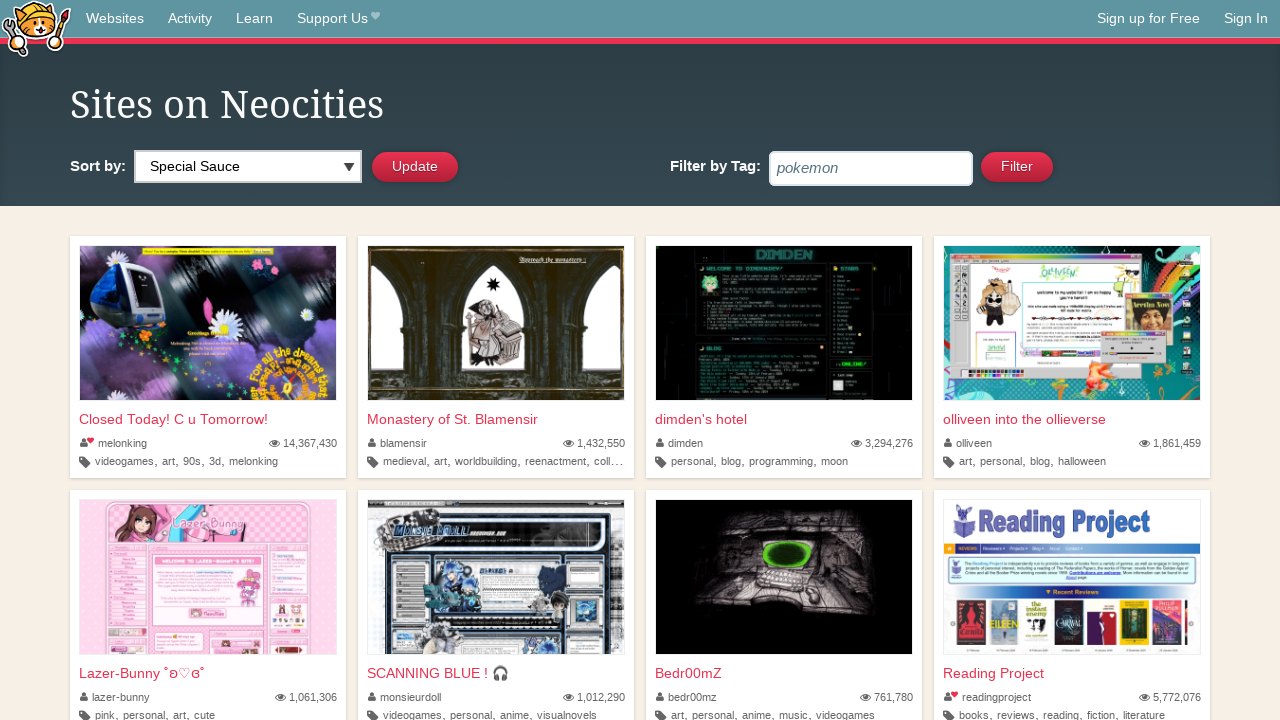

Filled tag search field with 'cool' on #tag
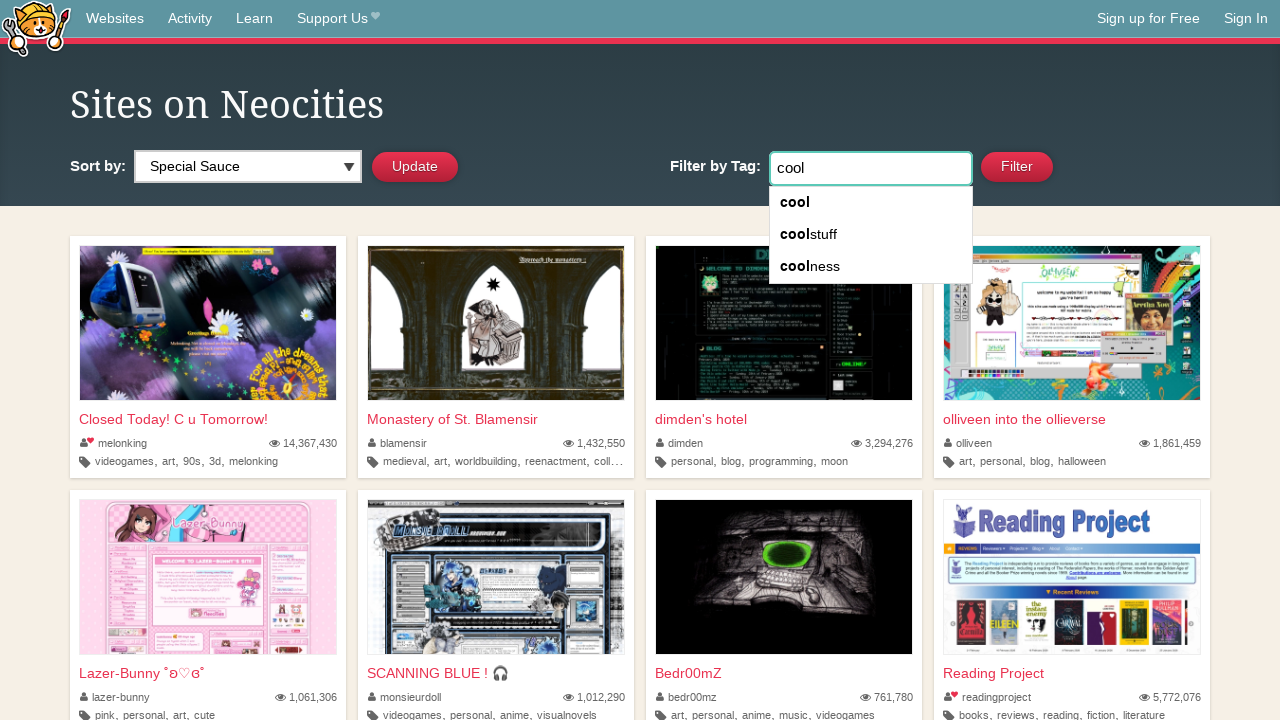

Submitted search form by pressing Enter on #tag
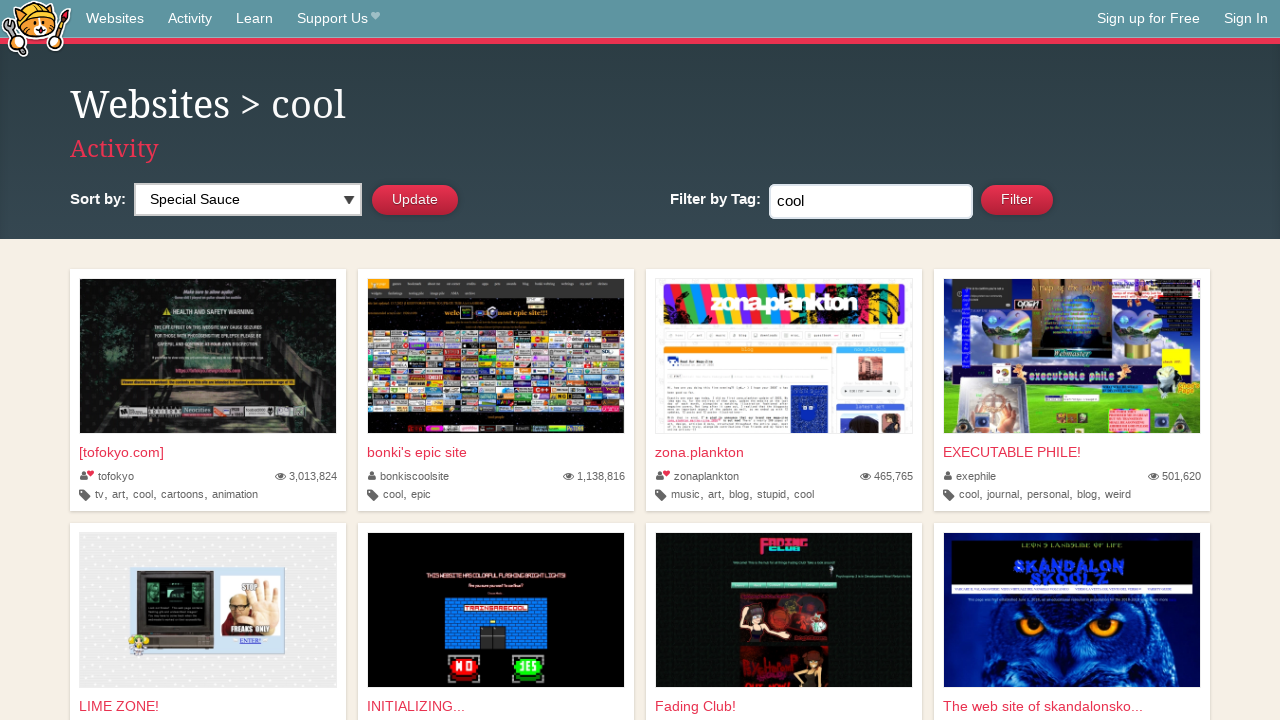

URL updated to contain 'tag=cool' search parameter
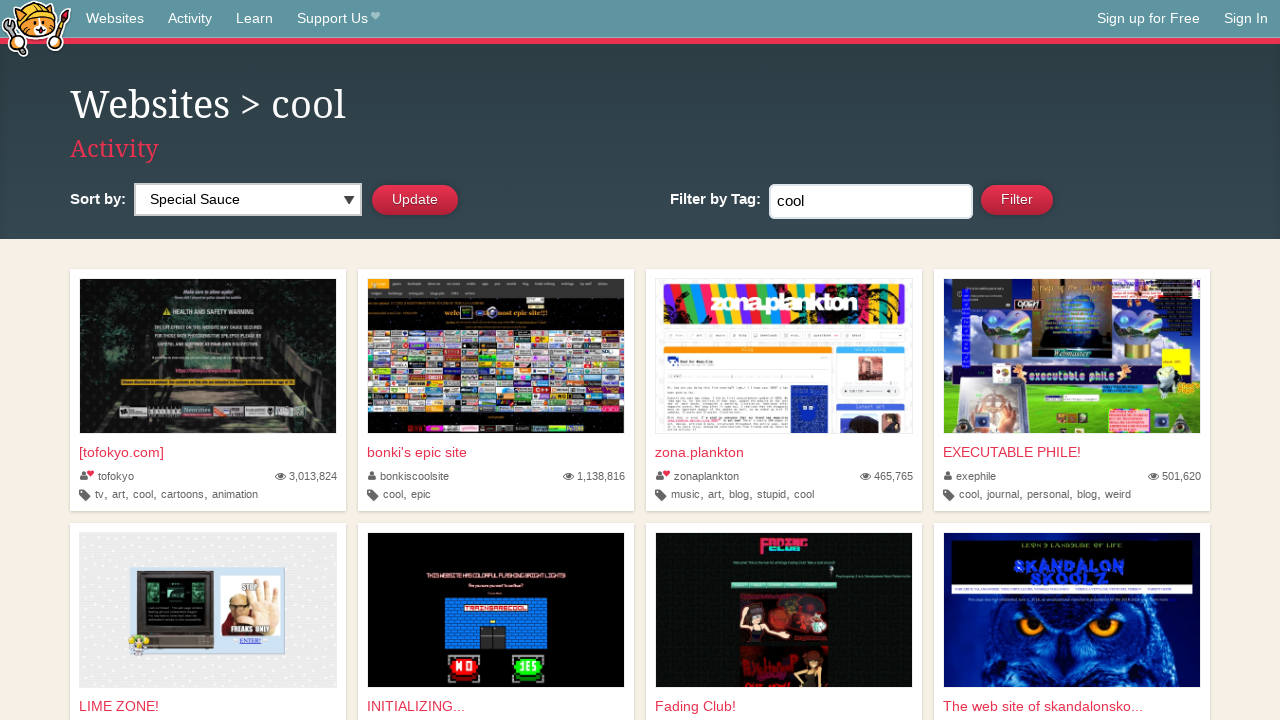

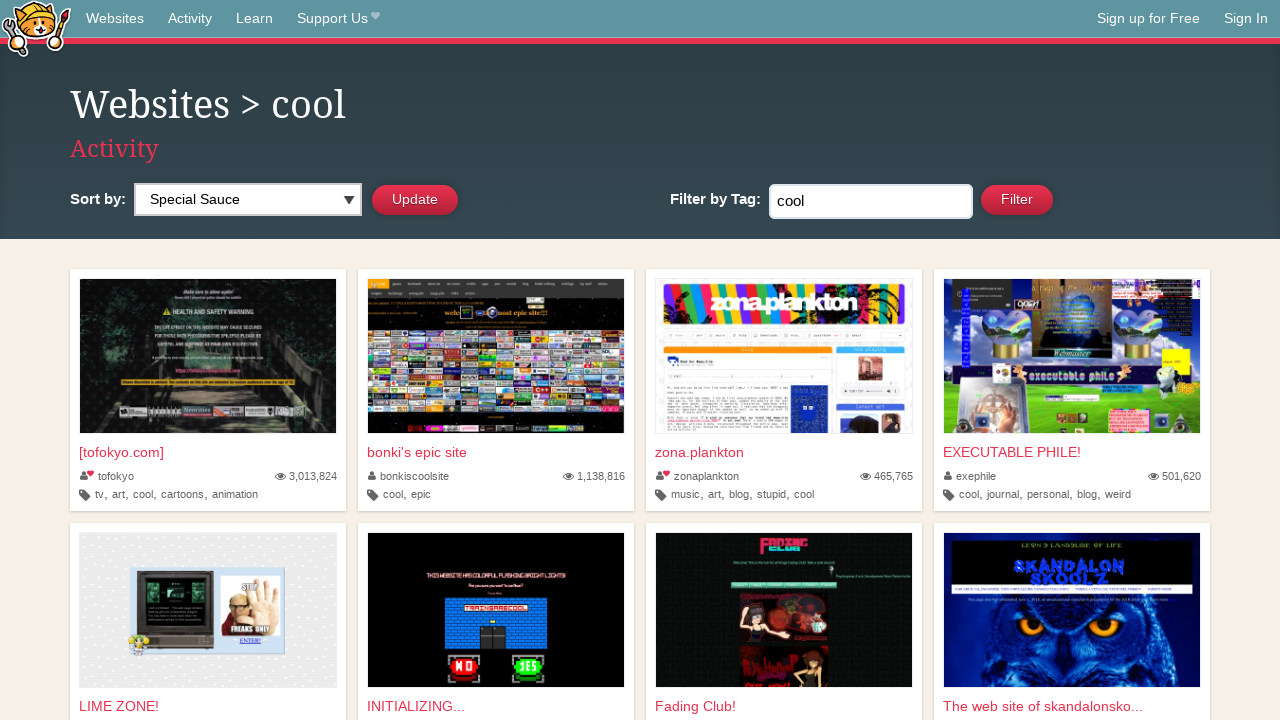